Tests alert handling functionality by triggering an alert dialog with OK and Cancel buttons, dismissing it, and verifying the result text

Starting URL: https://demo.automationtesting.in/Alerts.html

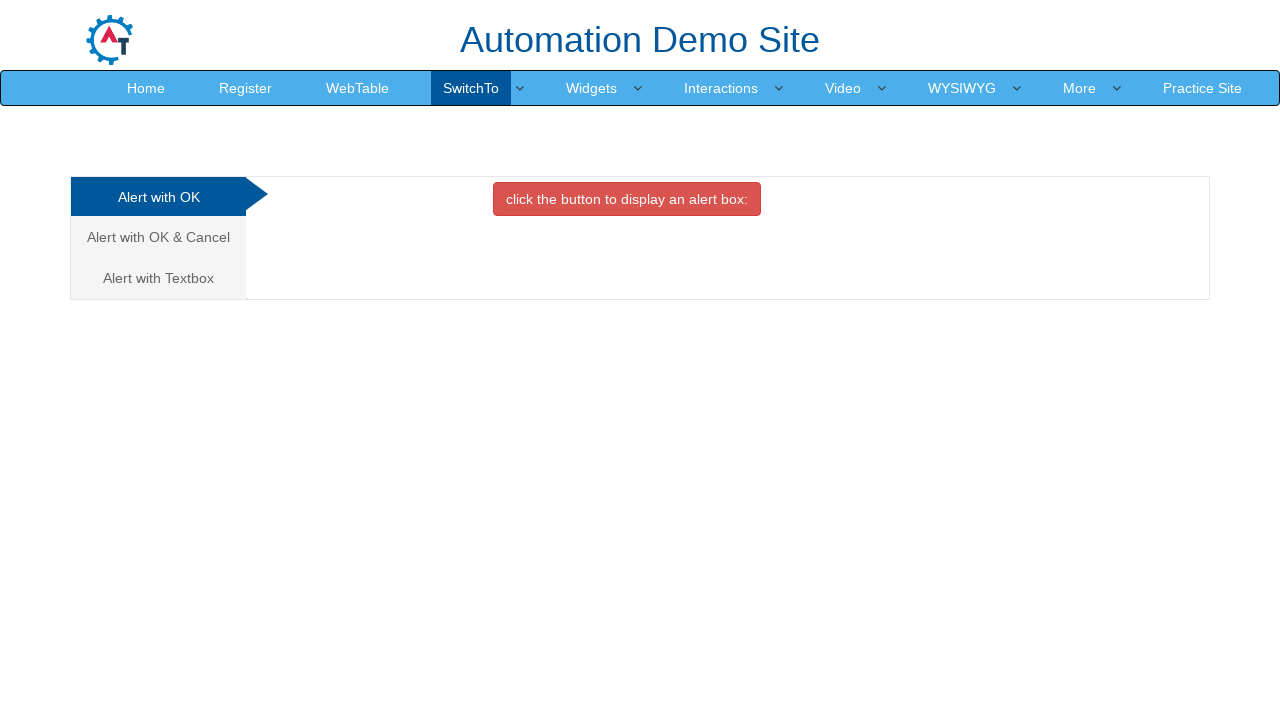

Clicked on the 'Alert with OK & Cancel' tab at (158, 237) on xpath=//a[text()='Alert with OK & Cancel ']
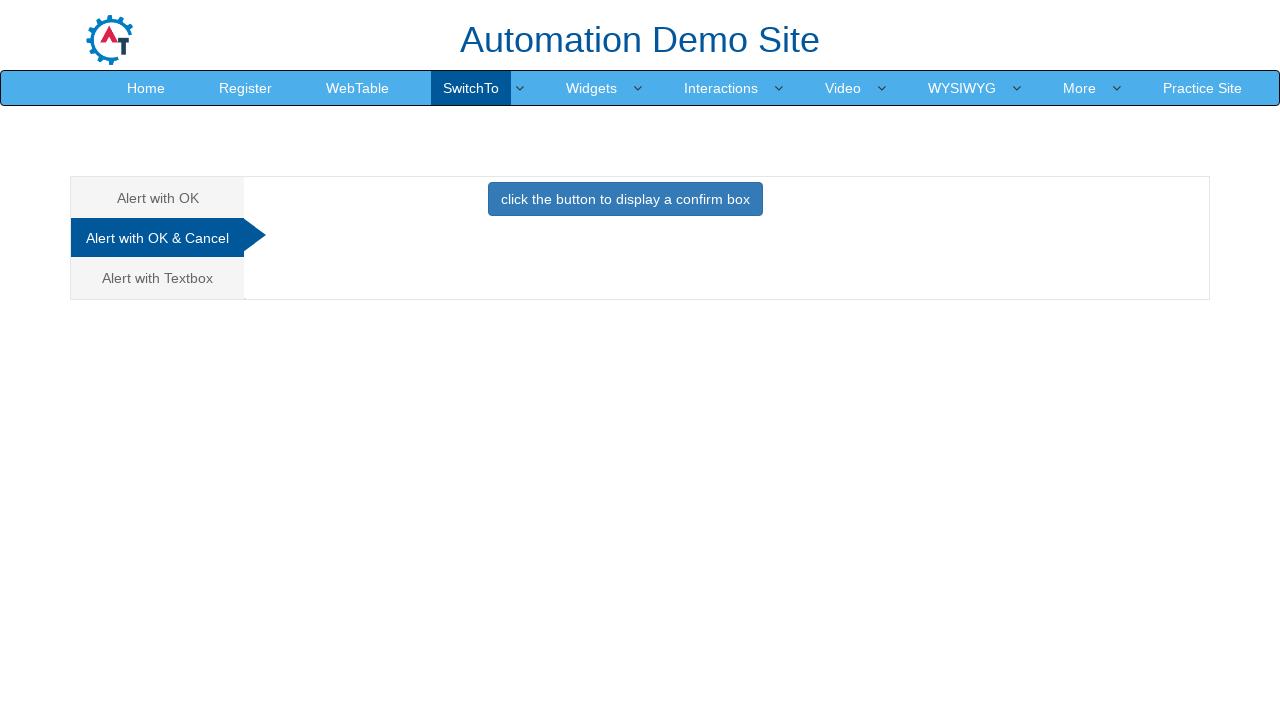

Clicked the button to trigger the alert dialog at (625, 199) on xpath=//button[@class='btn btn-primary']
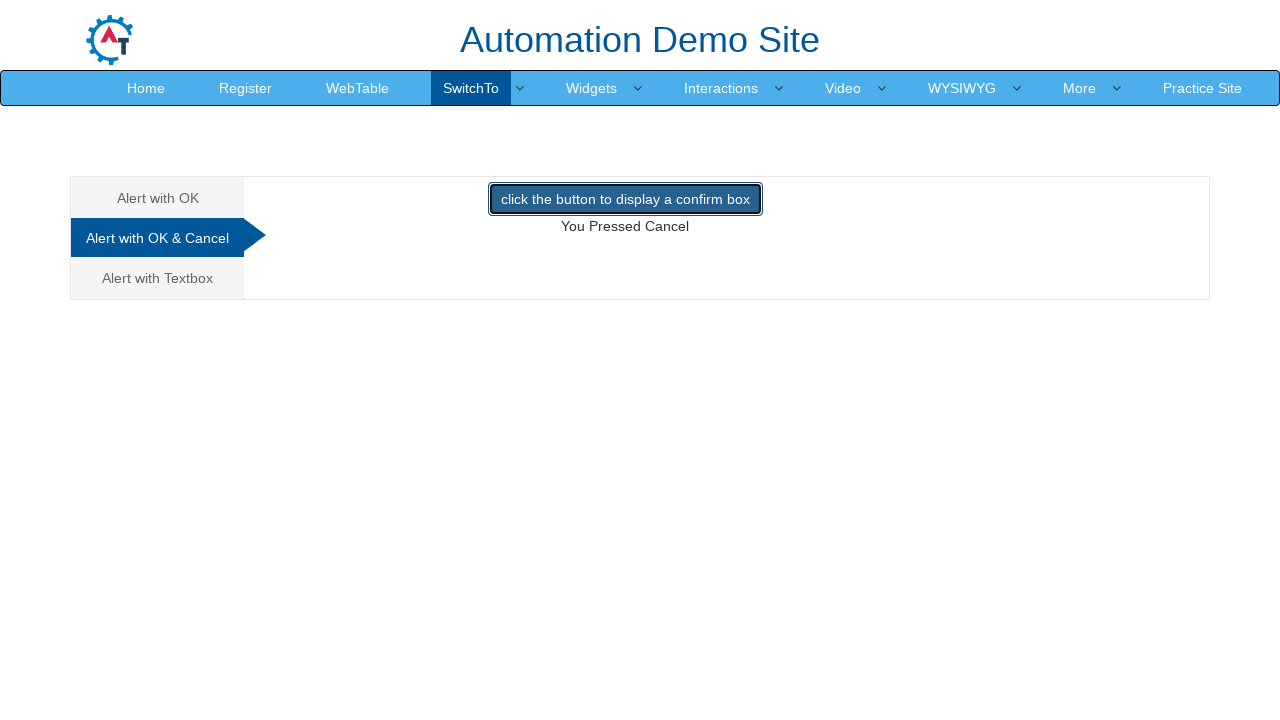

Set up dialog handler to dismiss the alert by clicking Cancel
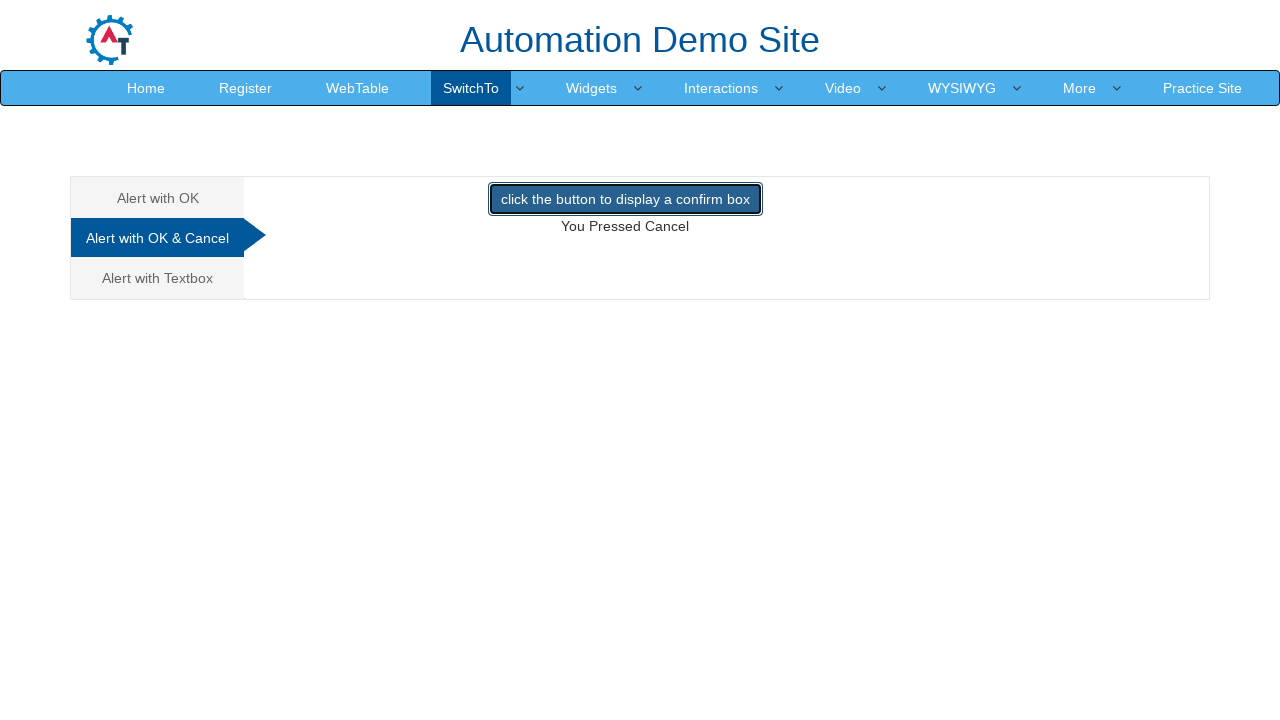

Waited for result text element to become visible after dismissing alert
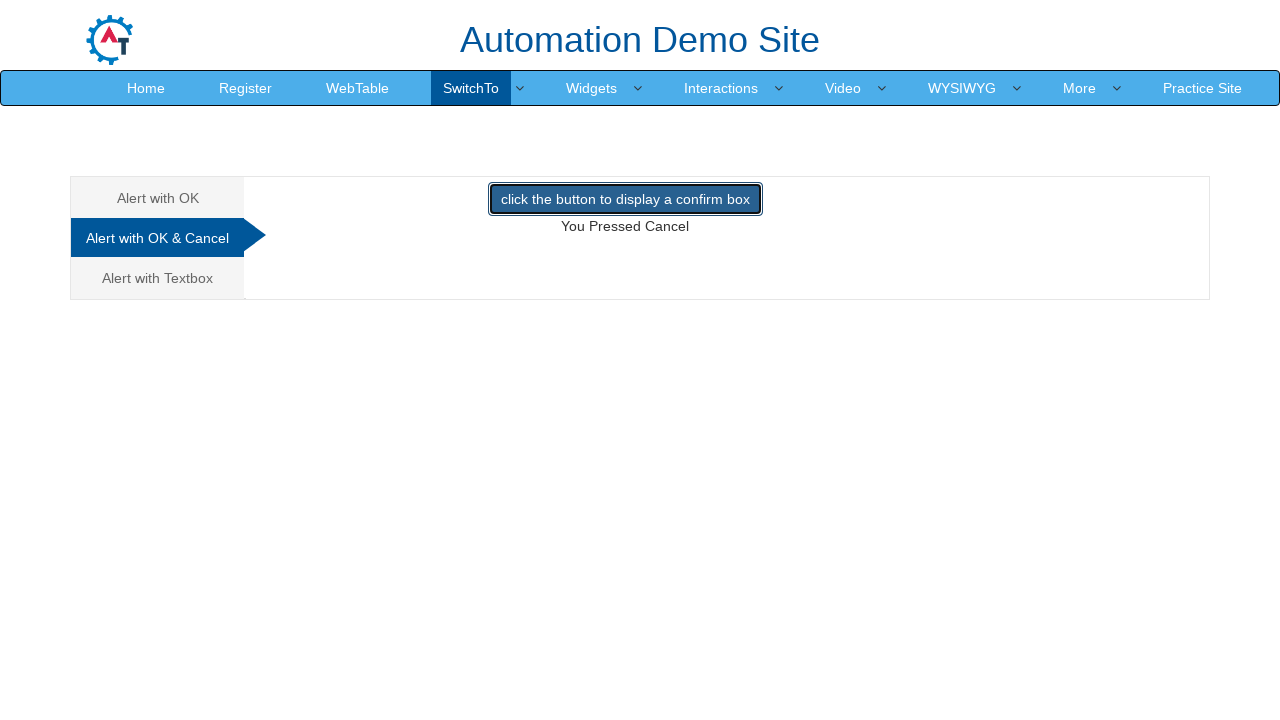

Retrieved result text: 'You Pressed Cancel'
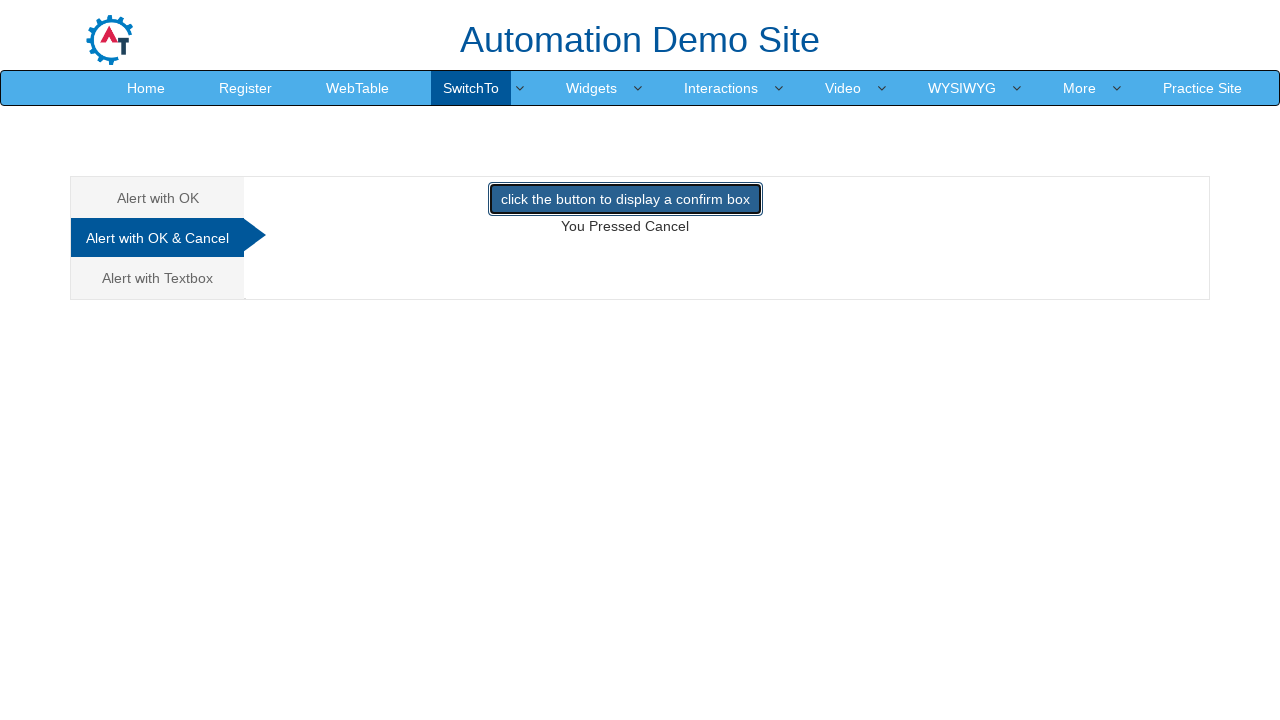

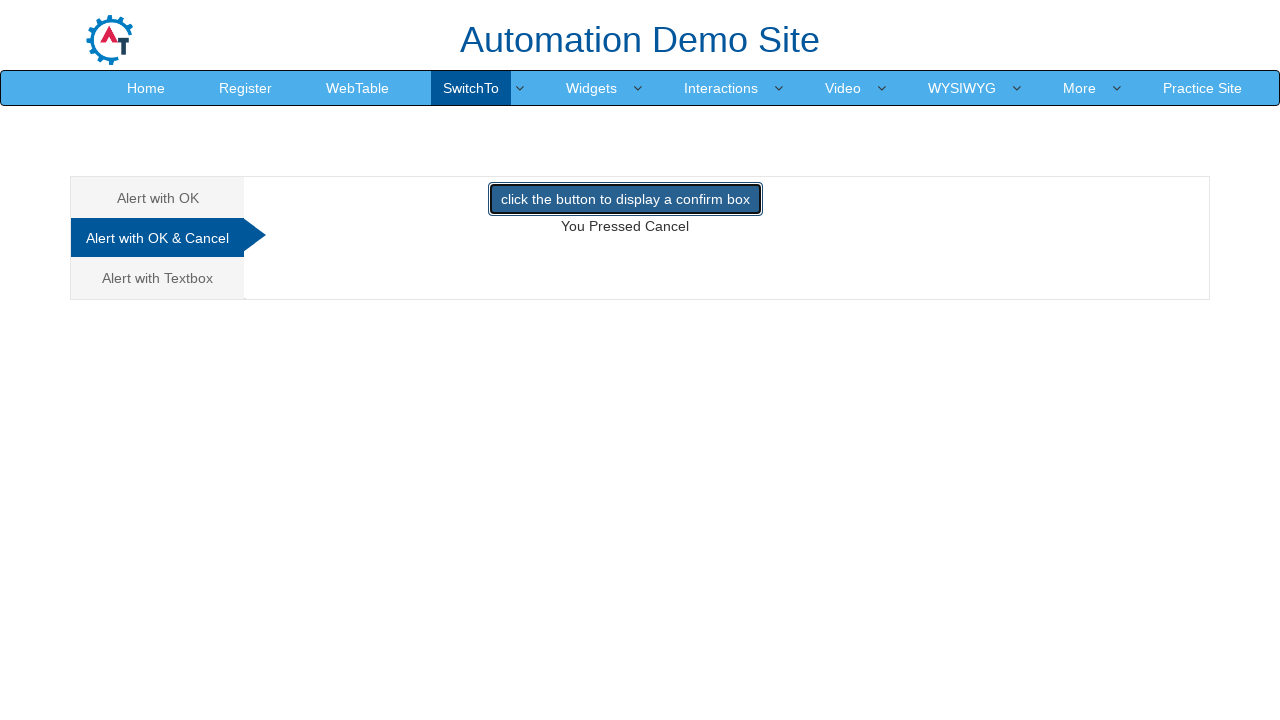